Tests that edits are saved when the input field loses focus (blur event).

Starting URL: https://demo.playwright.dev/todomvc

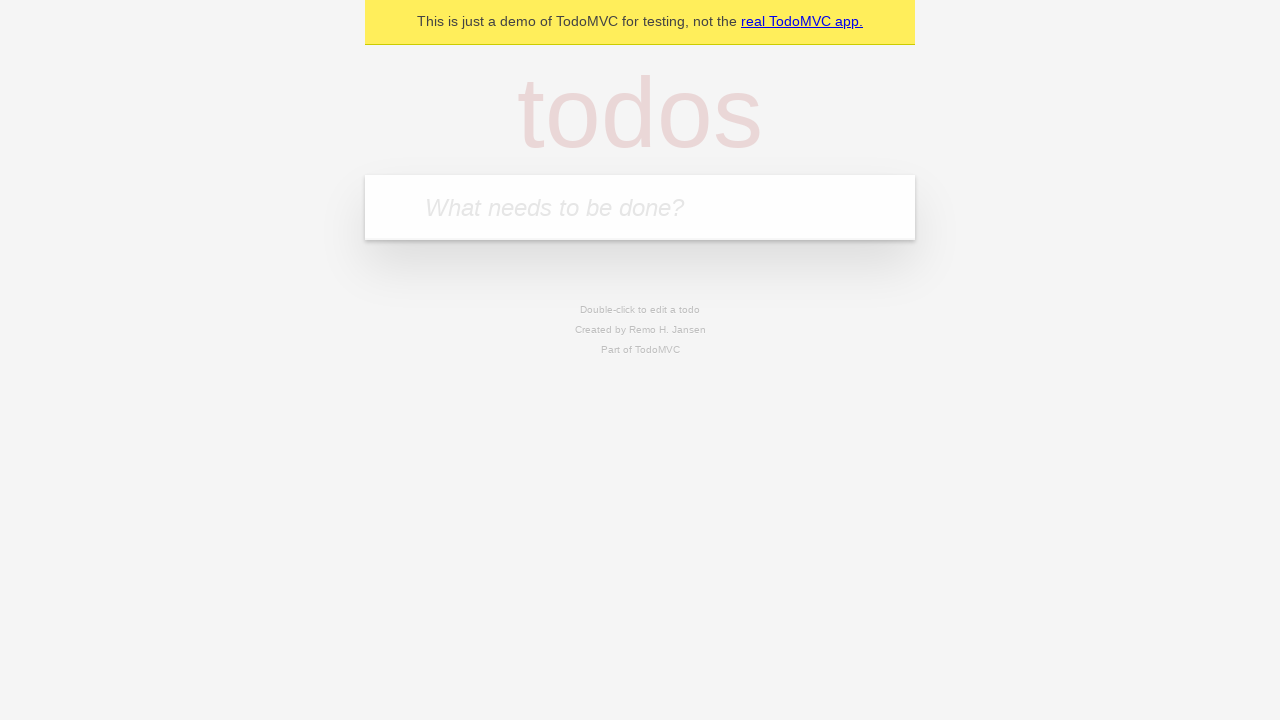

Filled todo input with 'buy some cheese' on internal:attr=[placeholder="What needs to be done?"i]
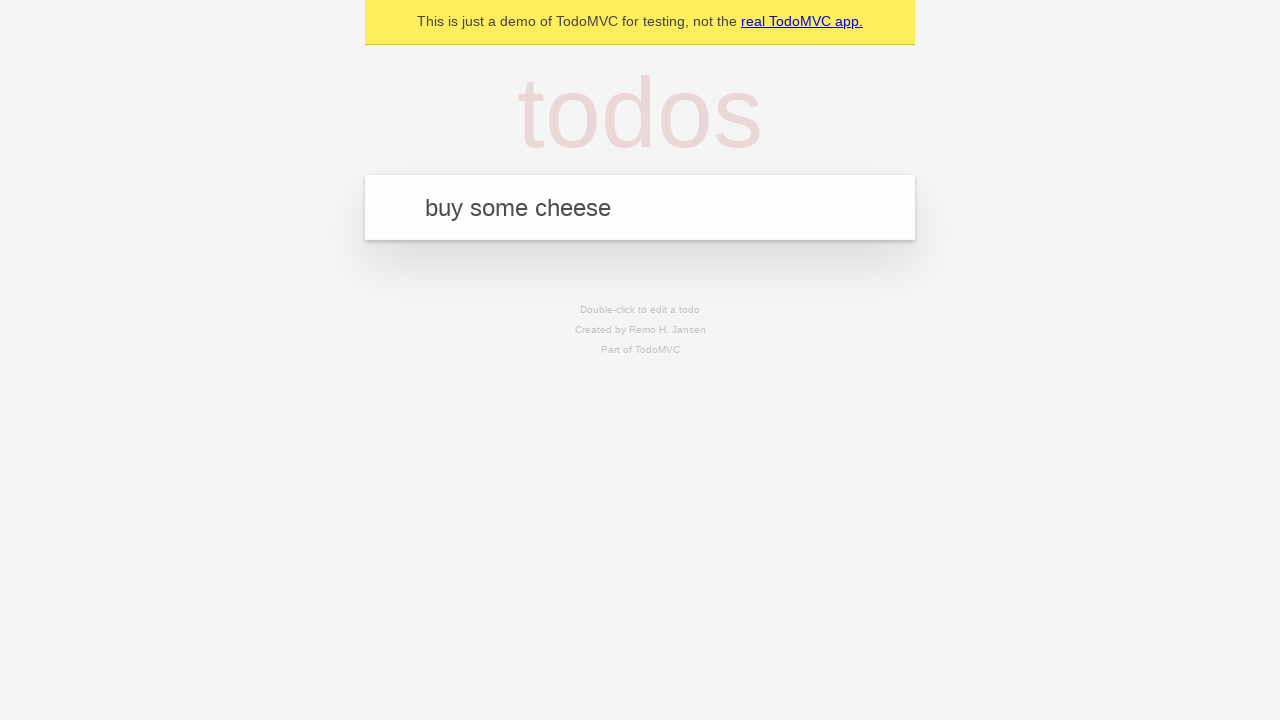

Pressed Enter to add first todo on internal:attr=[placeholder="What needs to be done?"i]
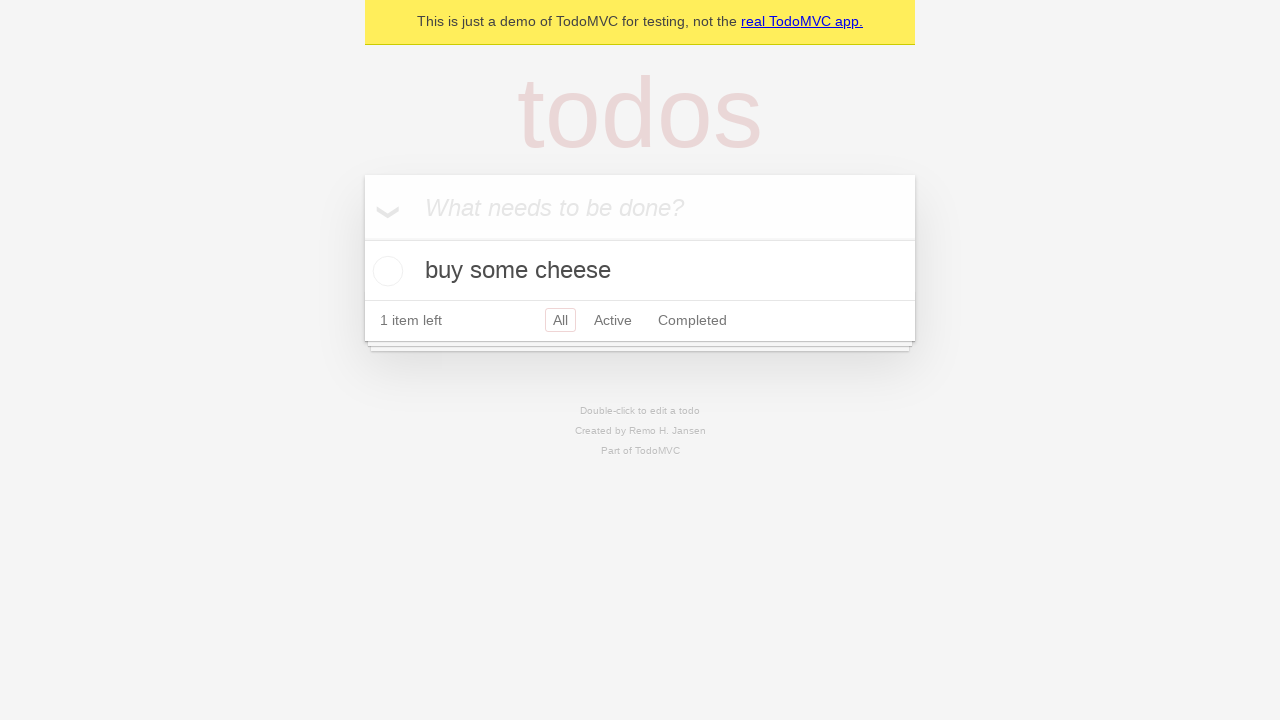

Filled todo input with 'feed the cat' on internal:attr=[placeholder="What needs to be done?"i]
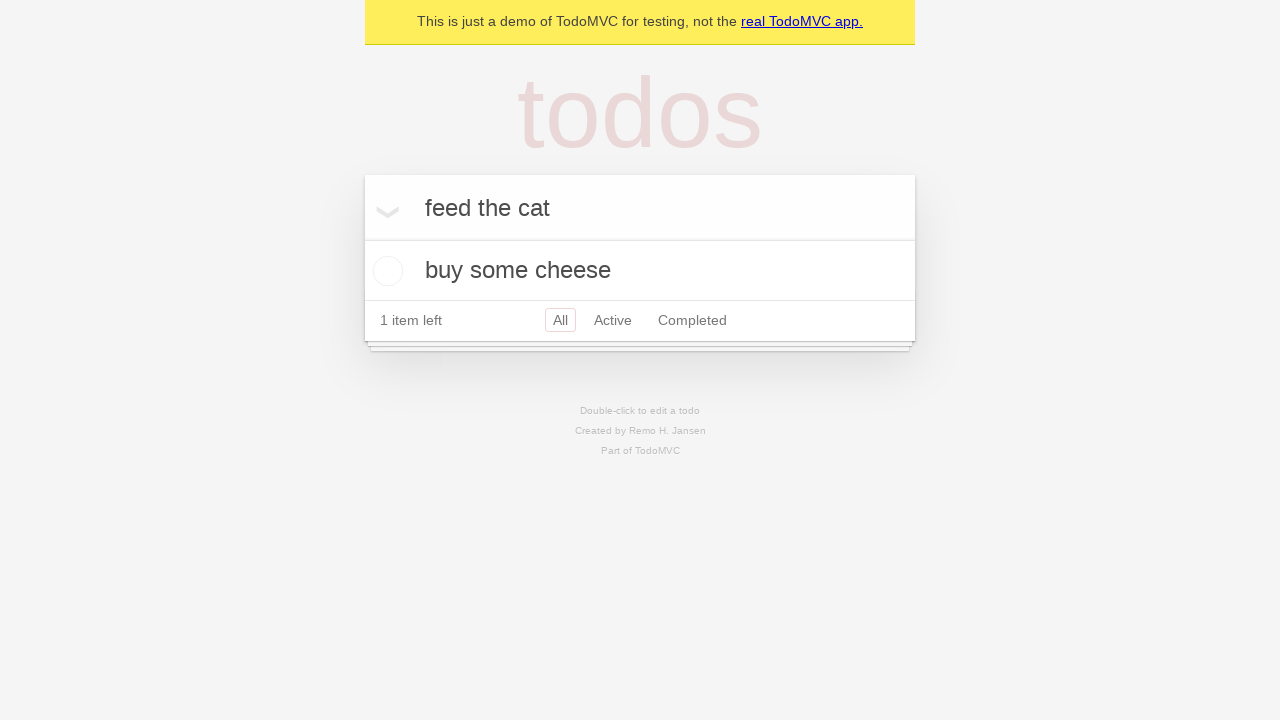

Pressed Enter to add second todo on internal:attr=[placeholder="What needs to be done?"i]
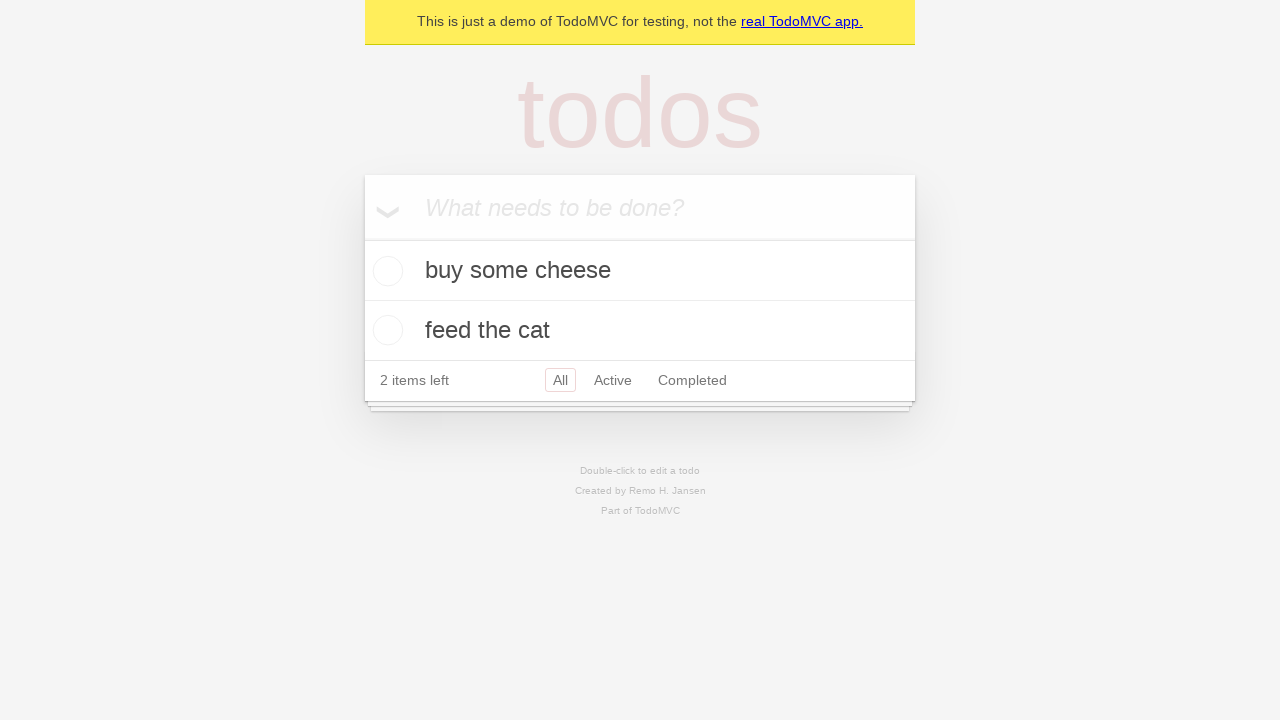

Filled todo input with 'book a doctors appointment' on internal:attr=[placeholder="What needs to be done?"i]
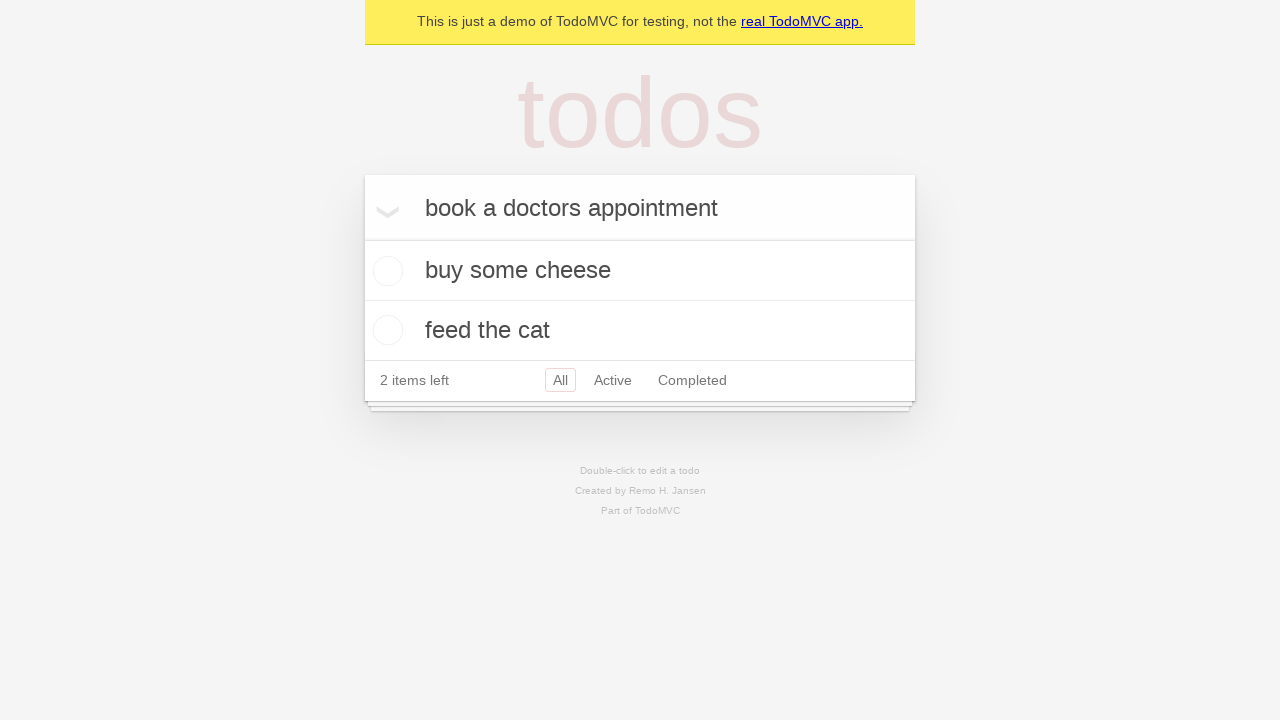

Pressed Enter to add third todo on internal:attr=[placeholder="What needs to be done?"i]
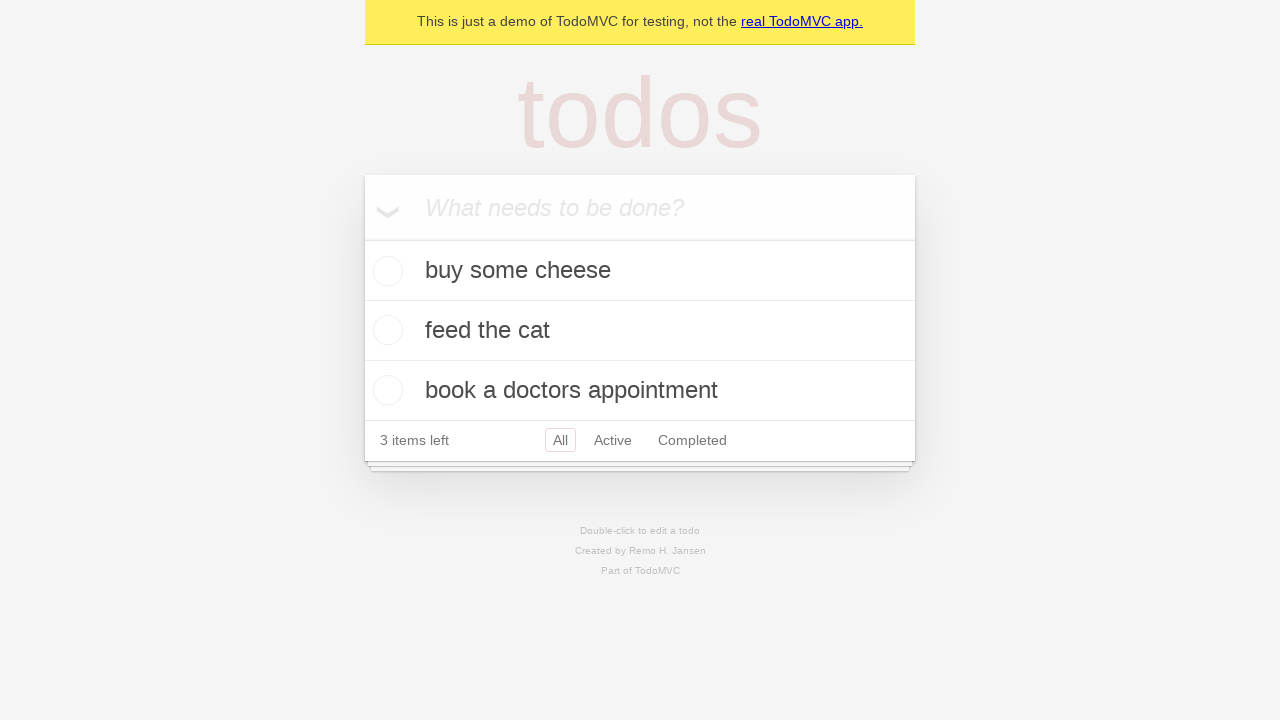

Waited for all 3 todos to be created
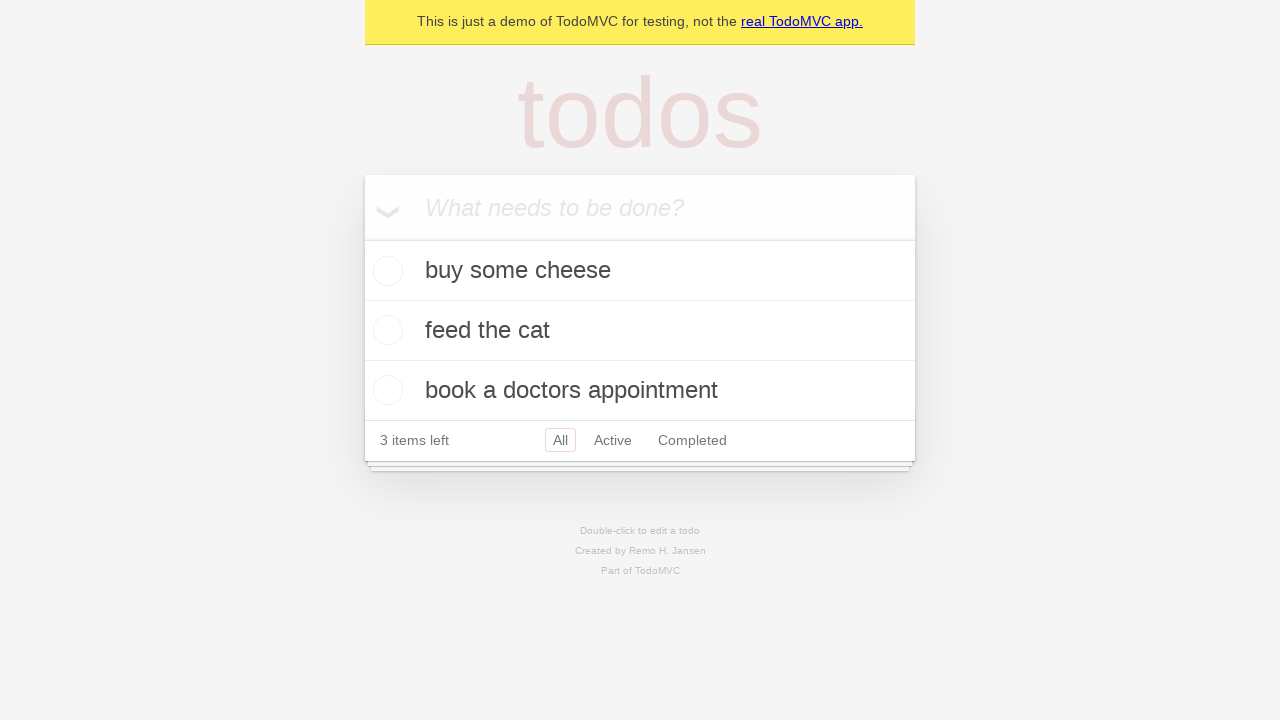

Double-clicked second todo item to enter edit mode at (640, 331) on internal:testid=[data-testid="todo-item"s] >> nth=1
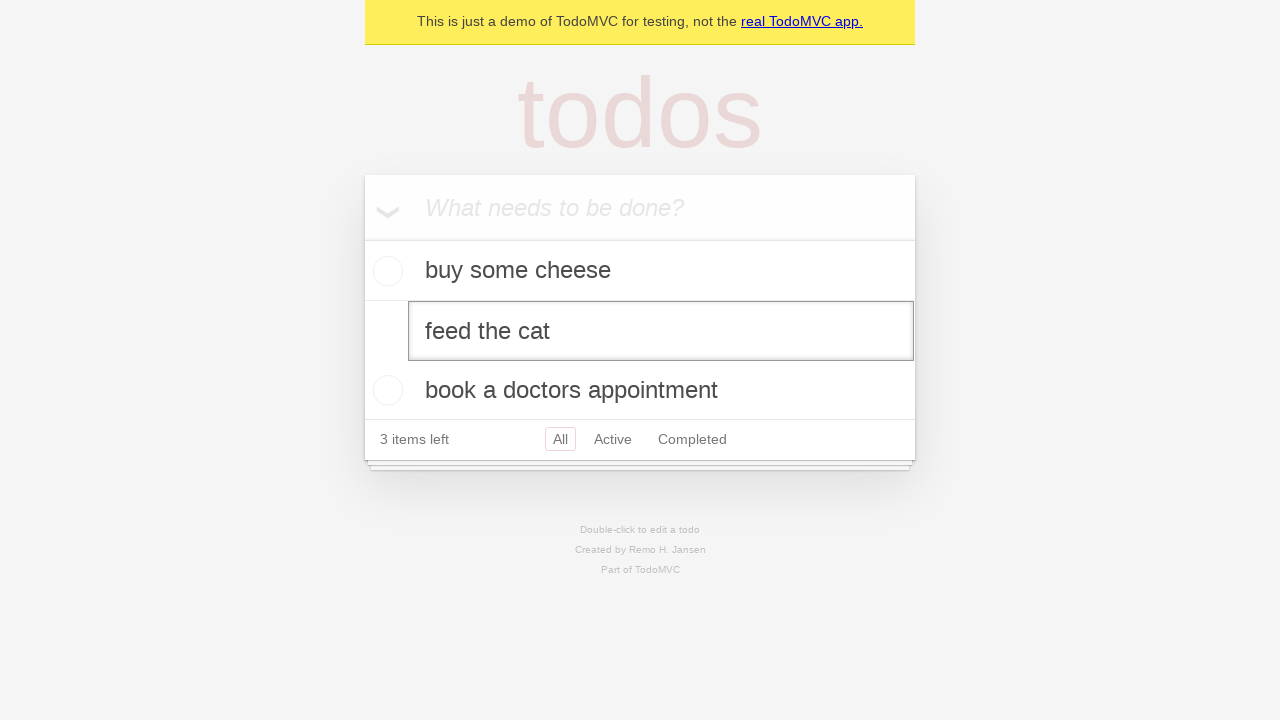

Changed second todo text to 'buy some sausages' on internal:testid=[data-testid="todo-item"s] >> nth=1 >> internal:role=textbox[nam
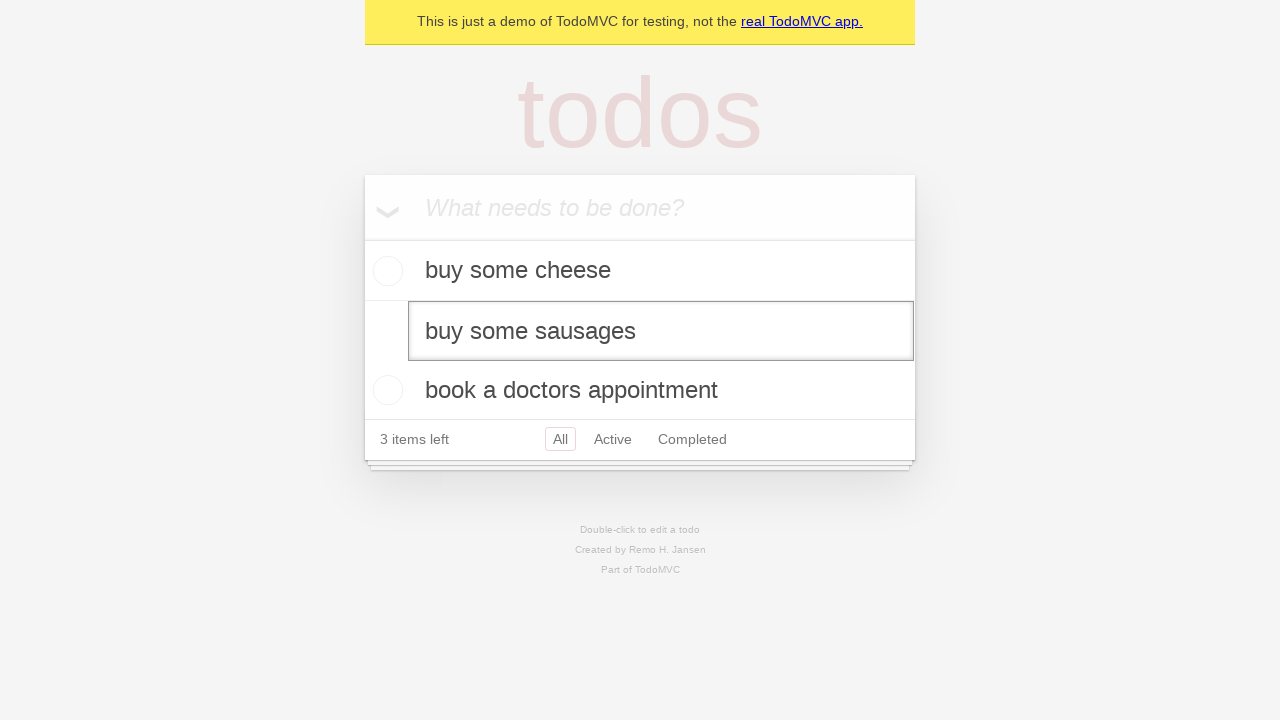

Dispatched blur event on edit textbox to save changes
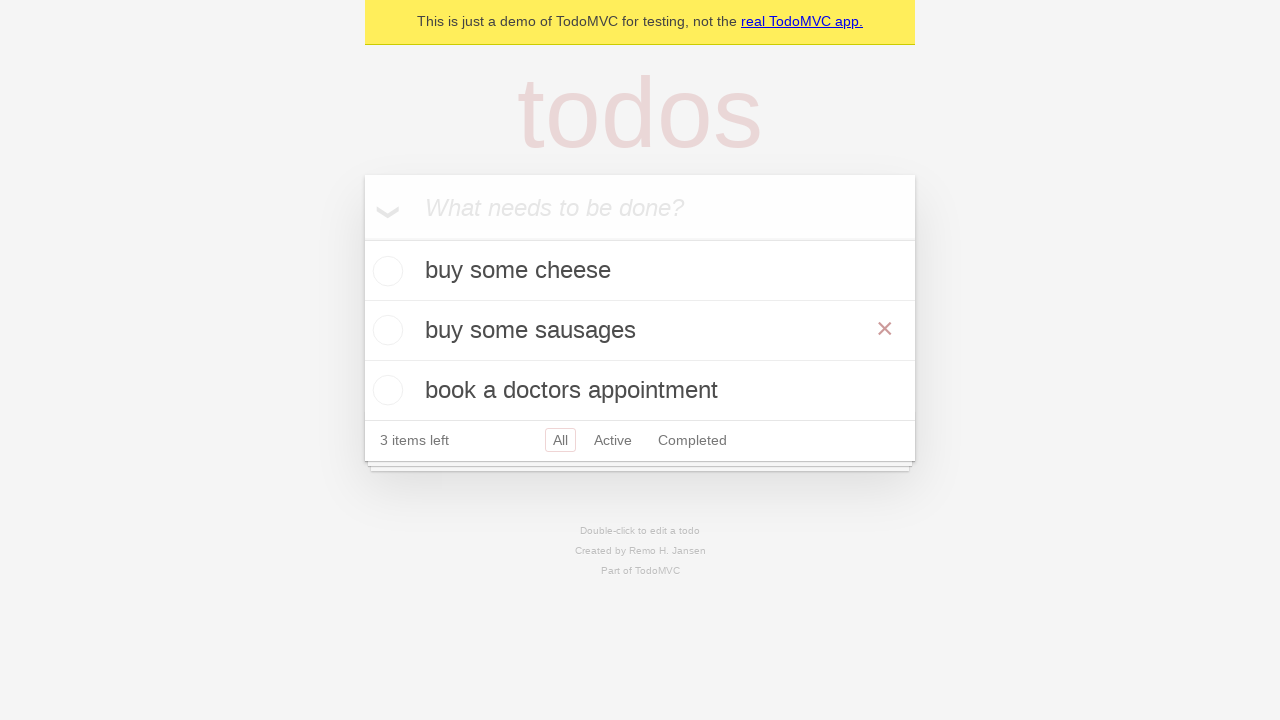

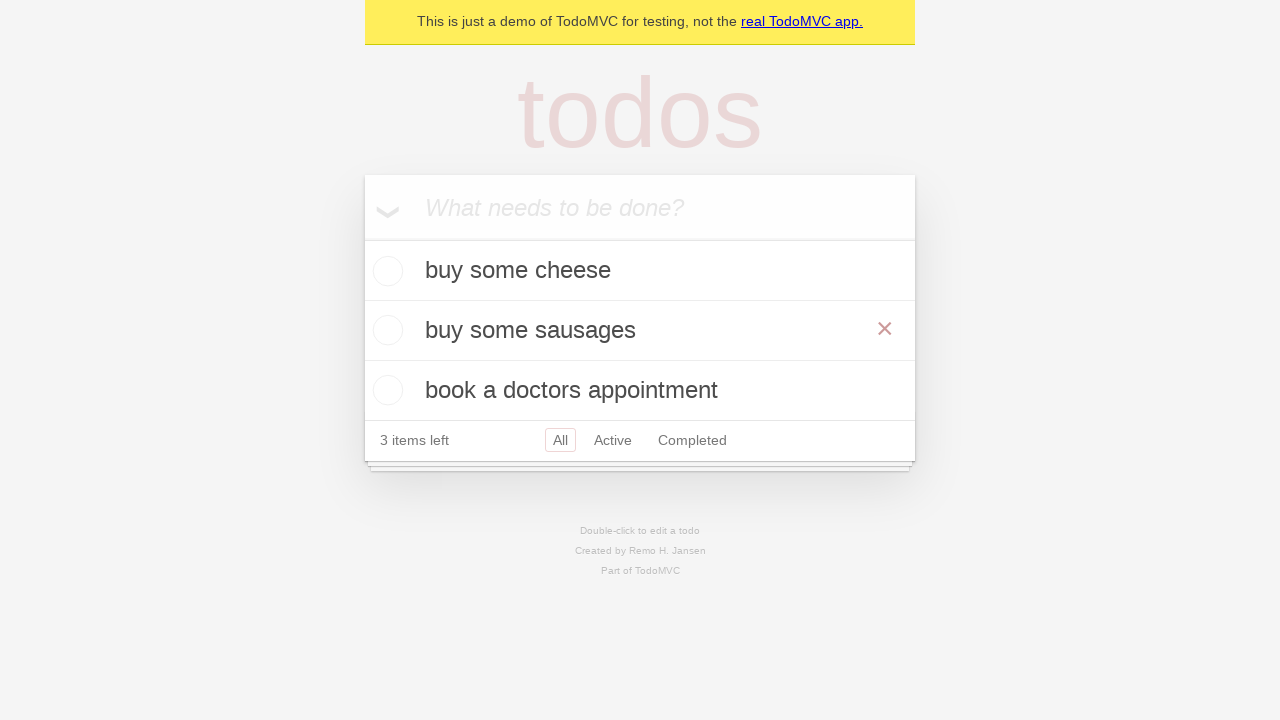